Tests dropdown functionality by clicking on a dropdown menu button to open it

Starting URL: https://formy-project.herokuapp.com/dropdown

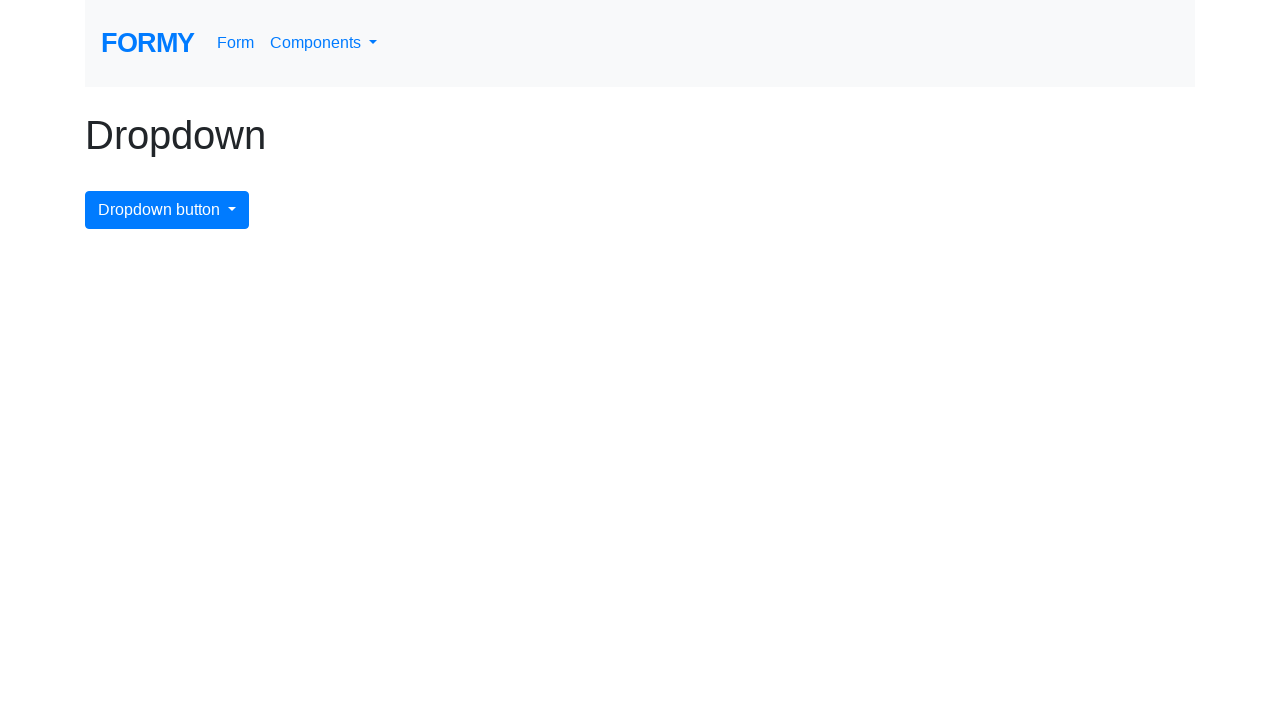

Clicked on the dropdown menu button to open it at (167, 210) on #dropdownMenuButton
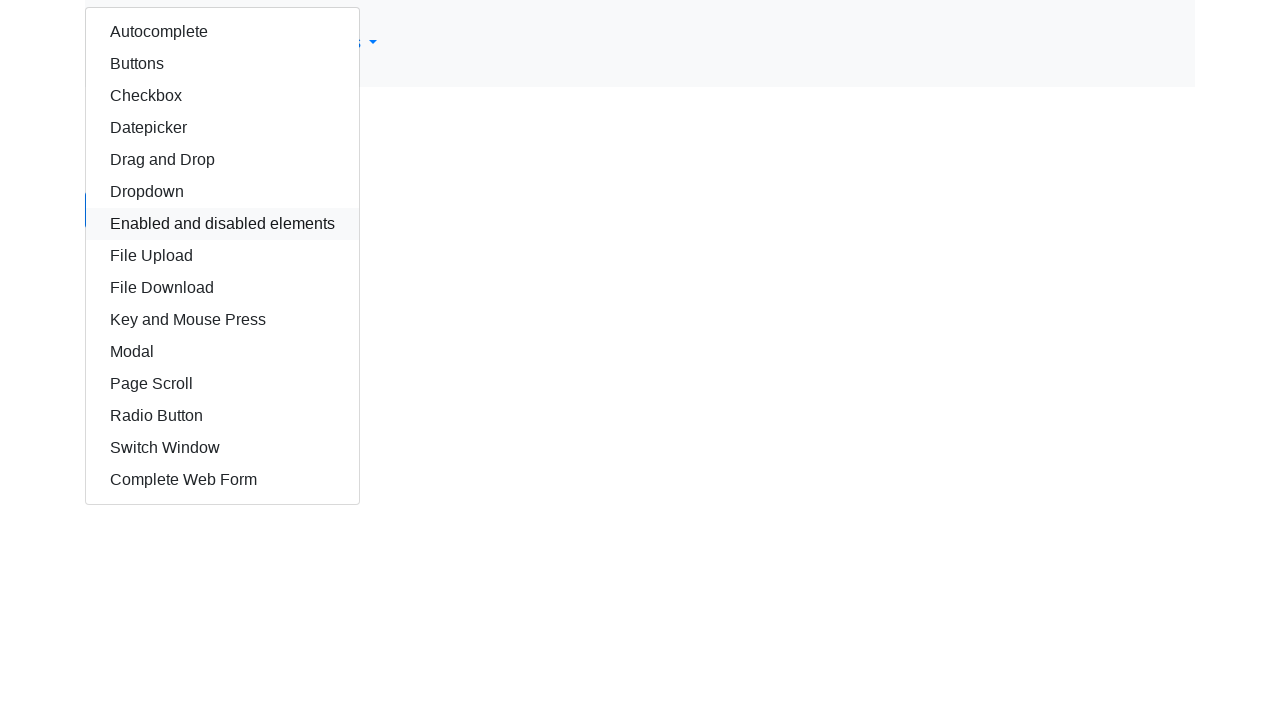

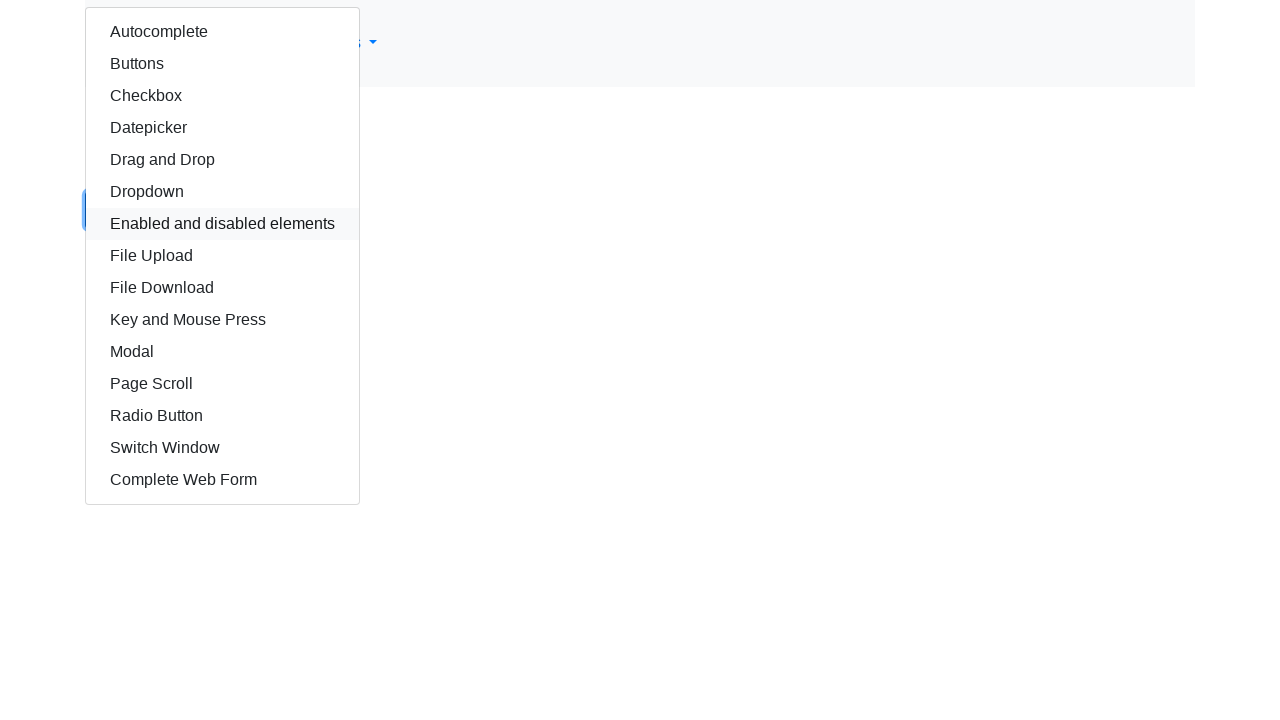